Navigates to a Selenium course content page, maximizes the browser window, locates a heading element and scrolls it into view using JavaScript.

Starting URL: http://greenstech.in/selenium-course-content.html

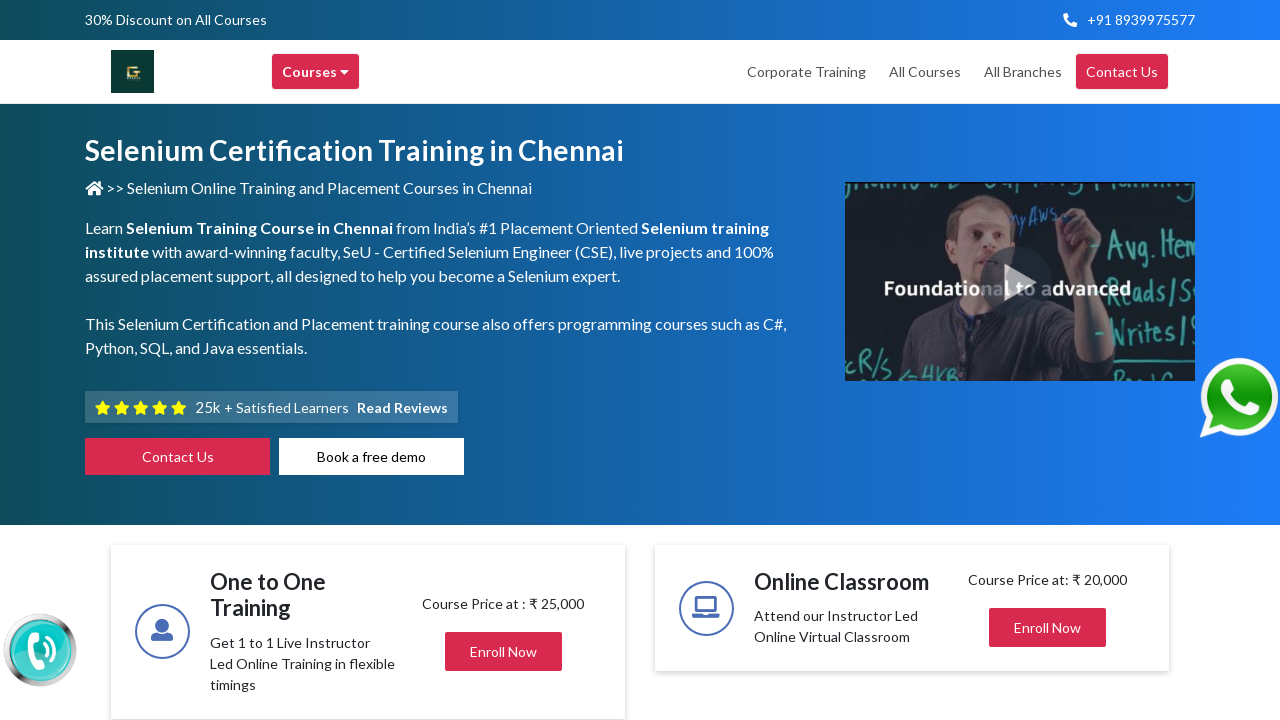

Navigated to Selenium course content page
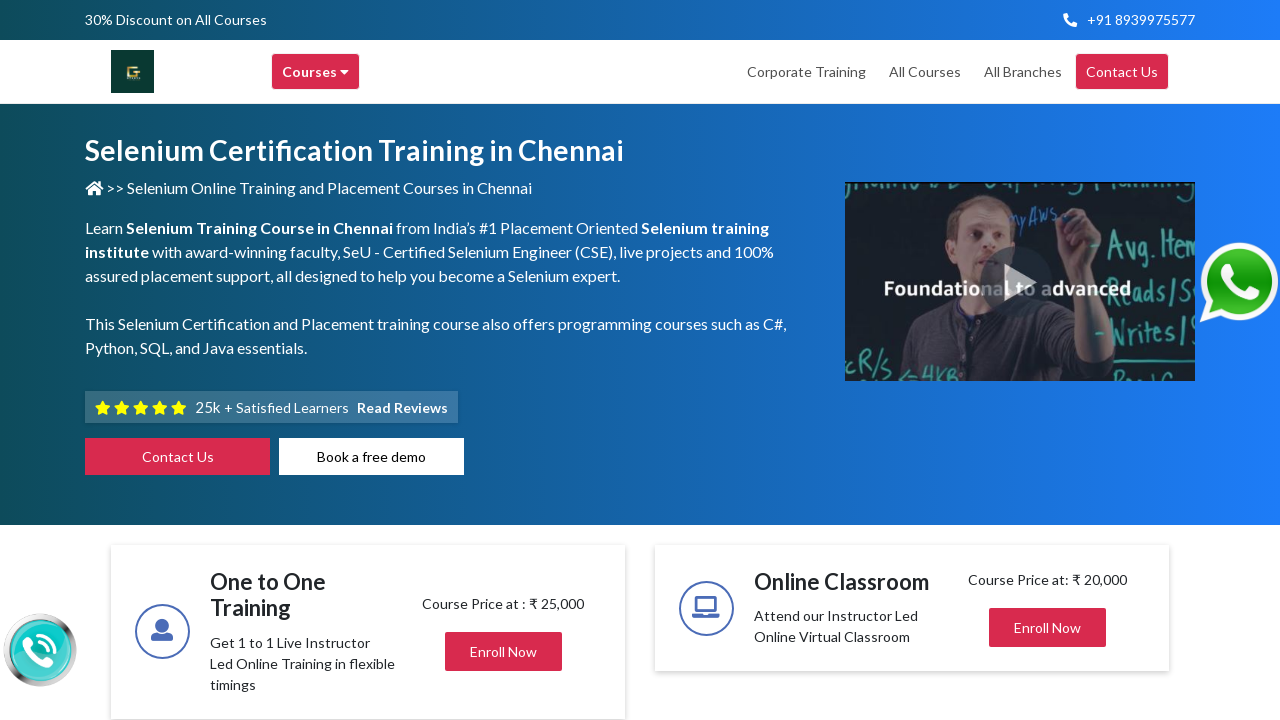

Retrieved page title: Selenium Training in Chennai | Selenium Certification Courses
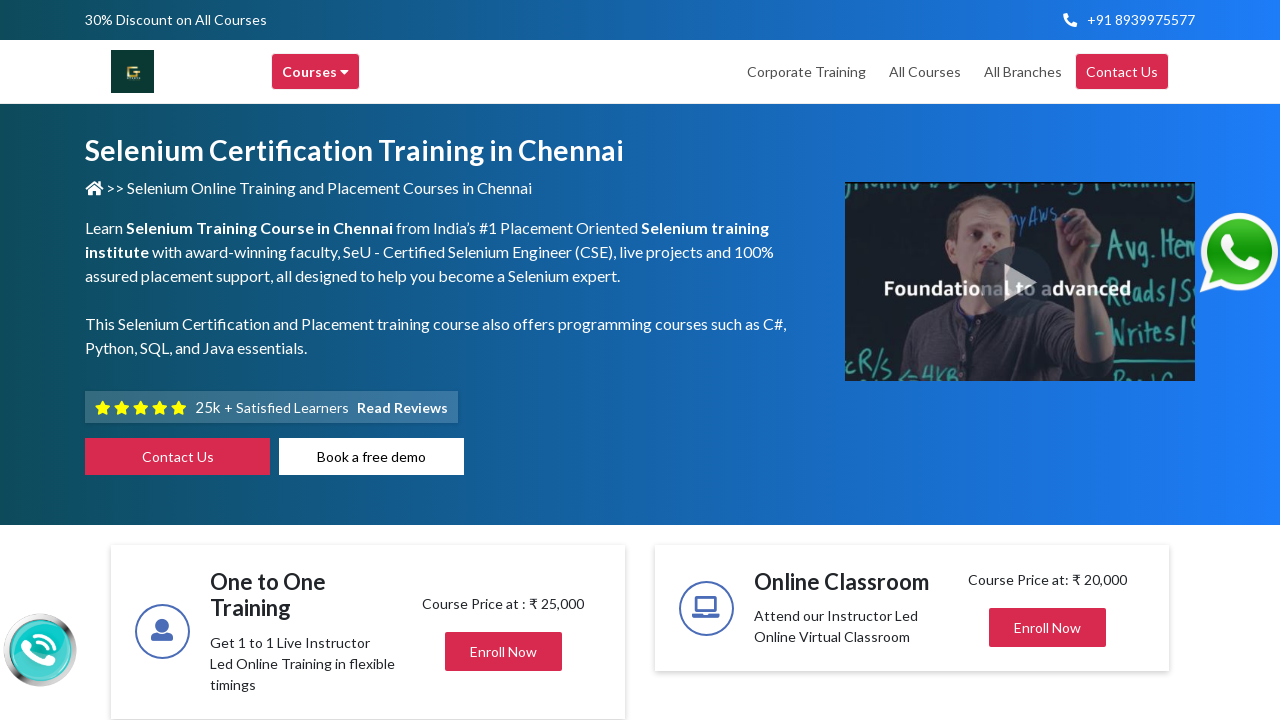

Maximized browser window to 1920x1080
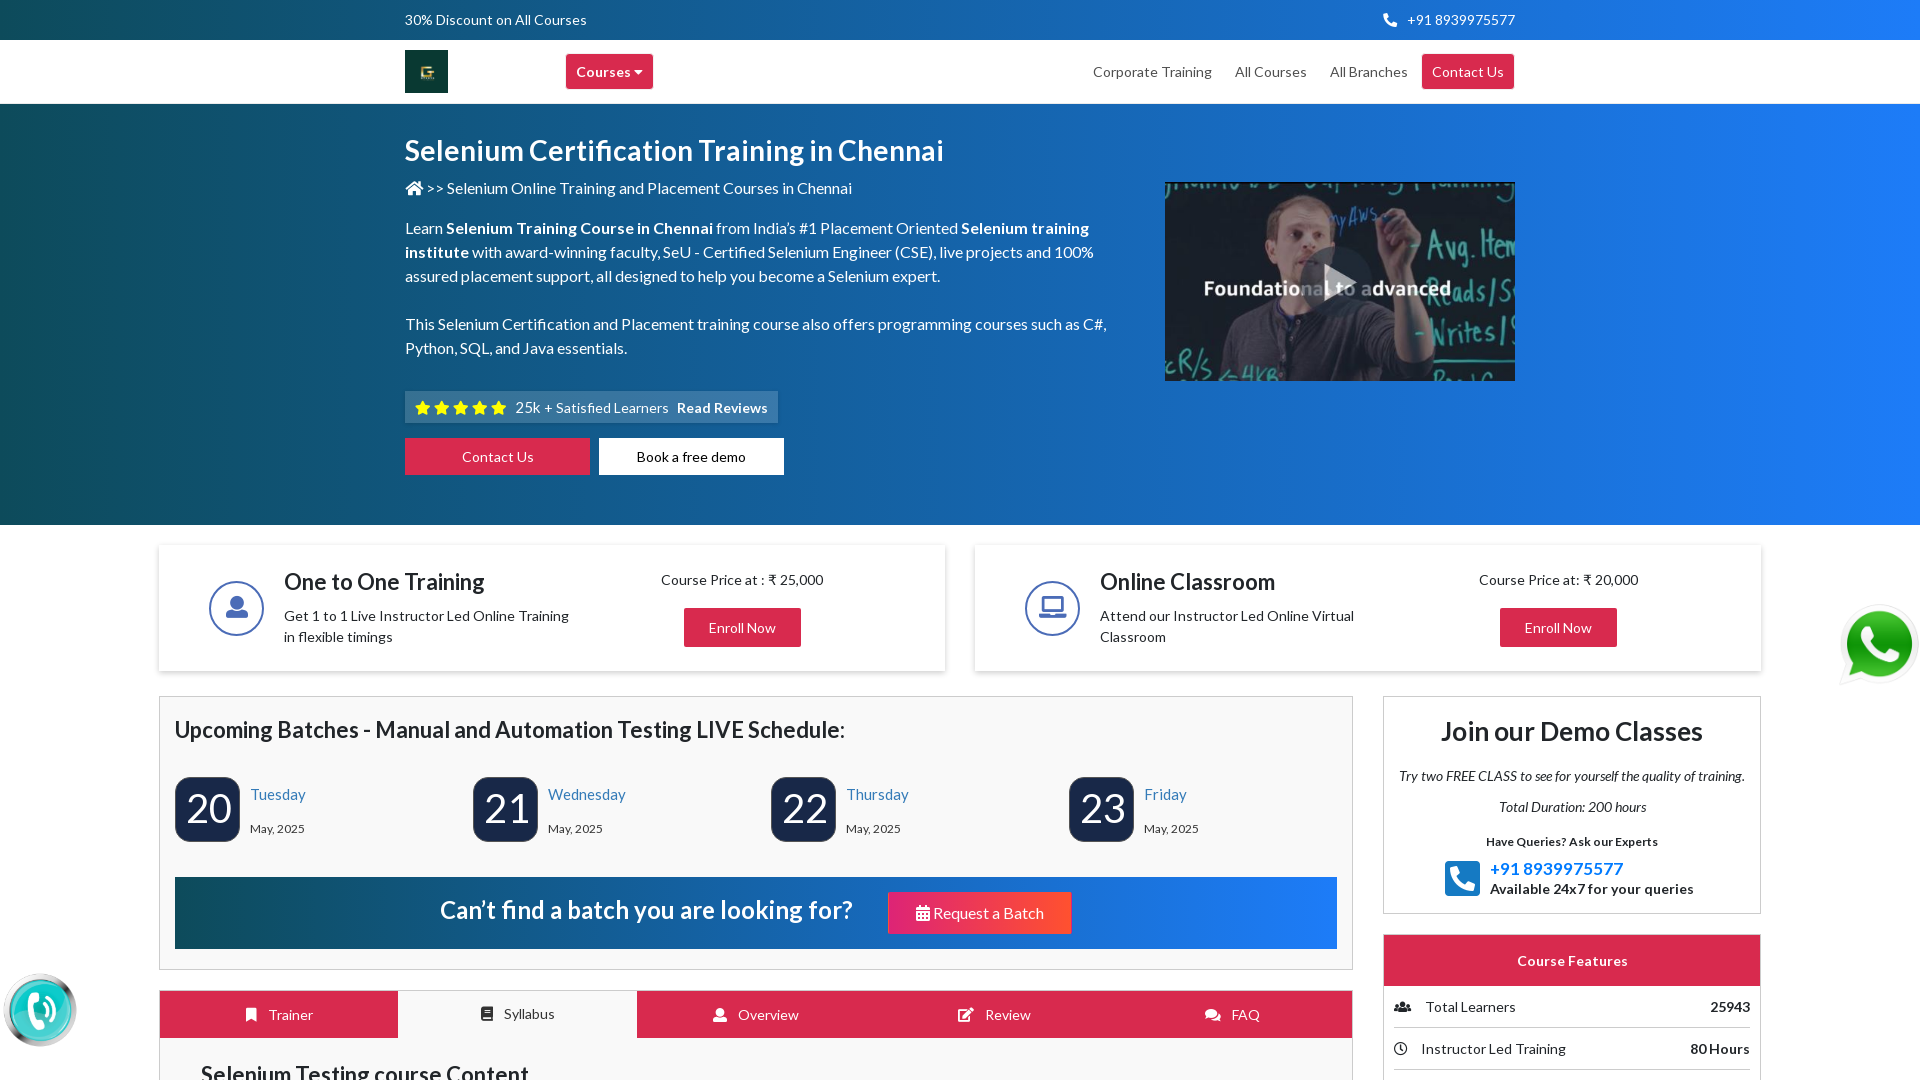

Located heading element with id='heading304'
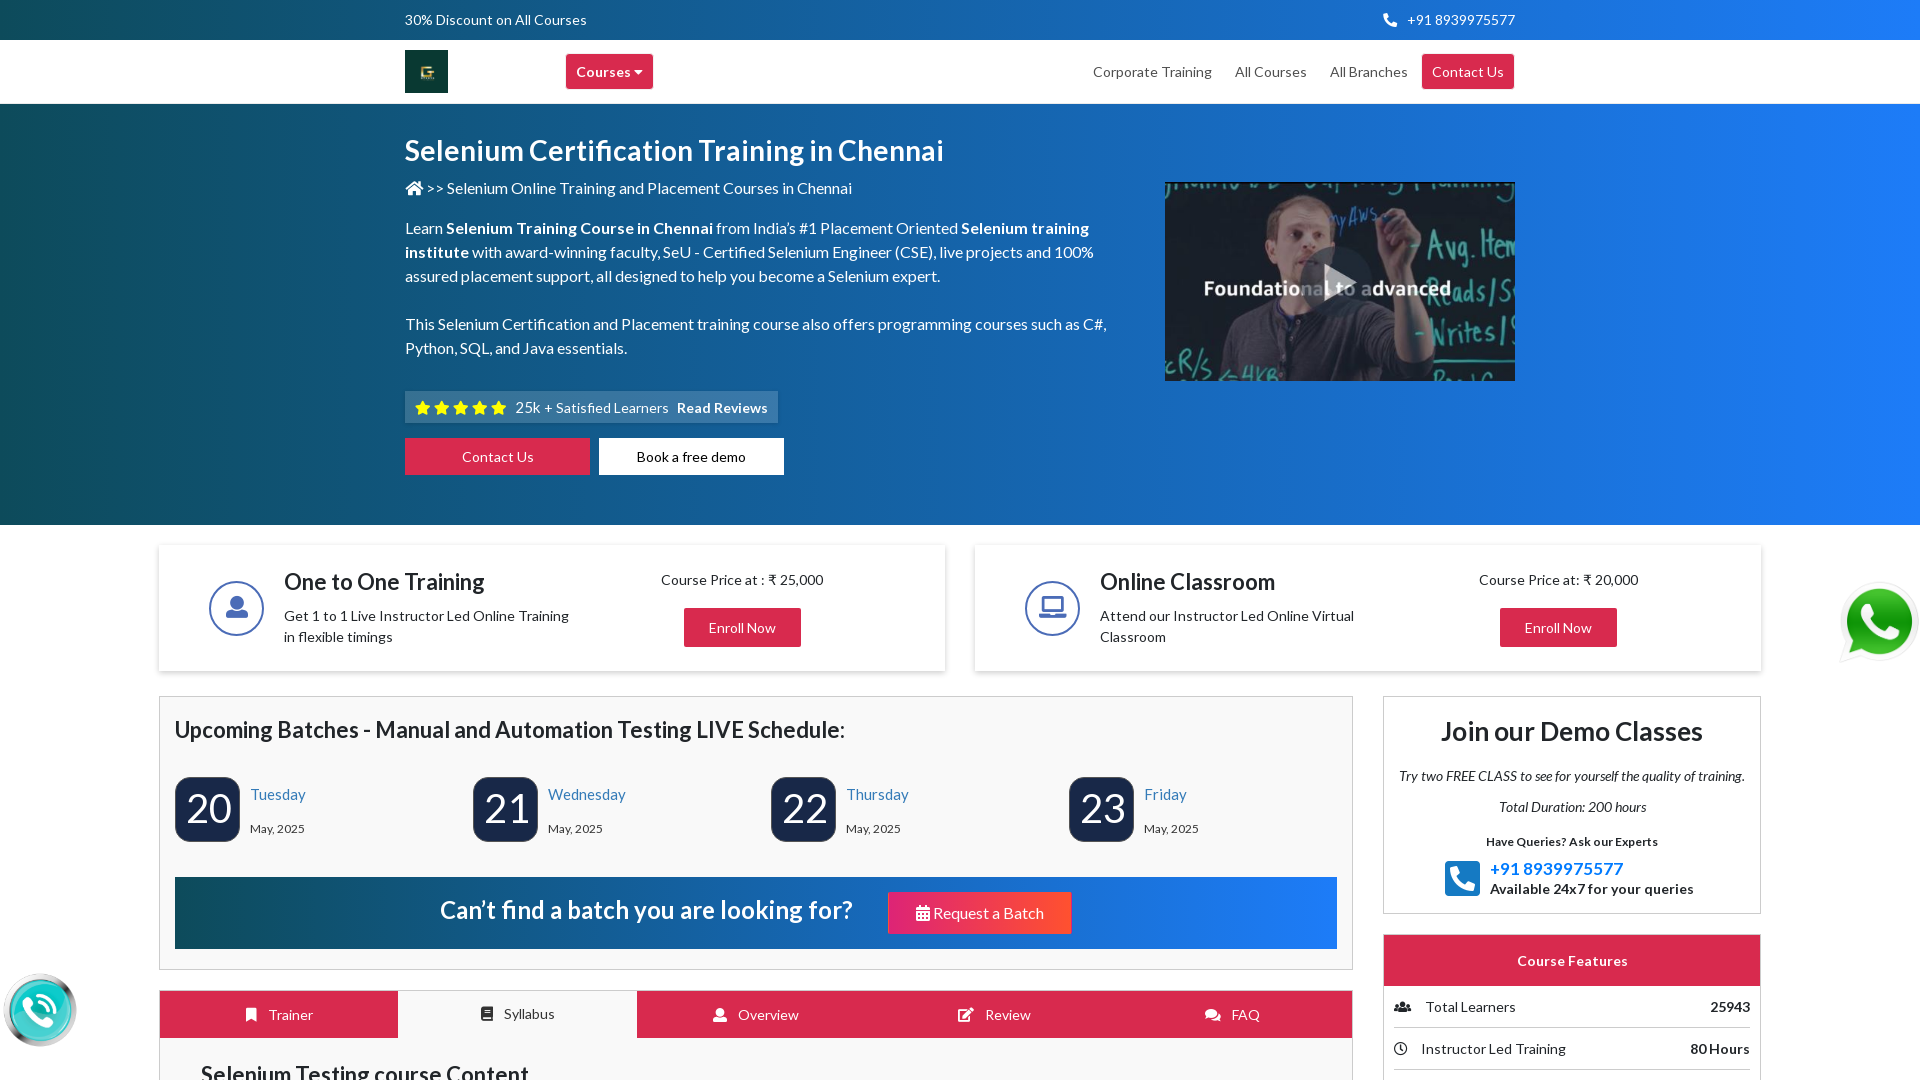

Scrolled heading element into view
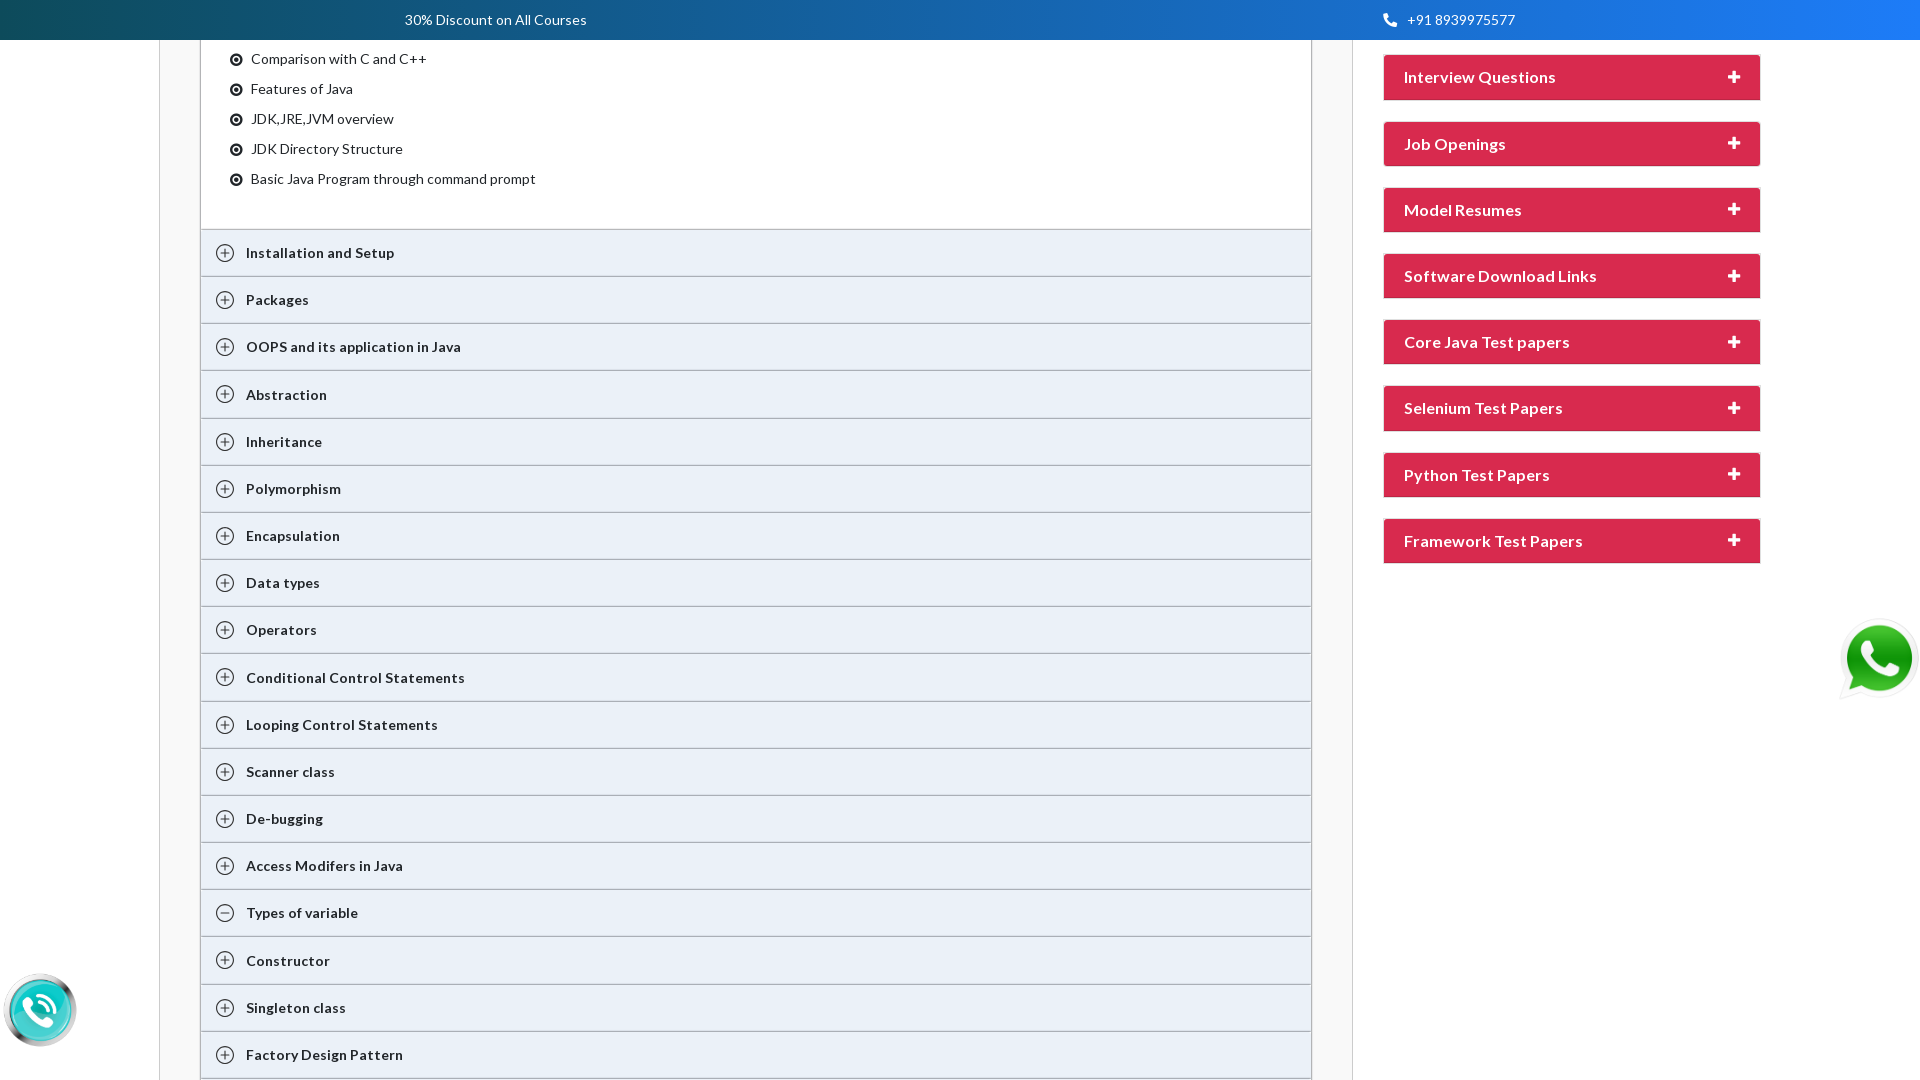

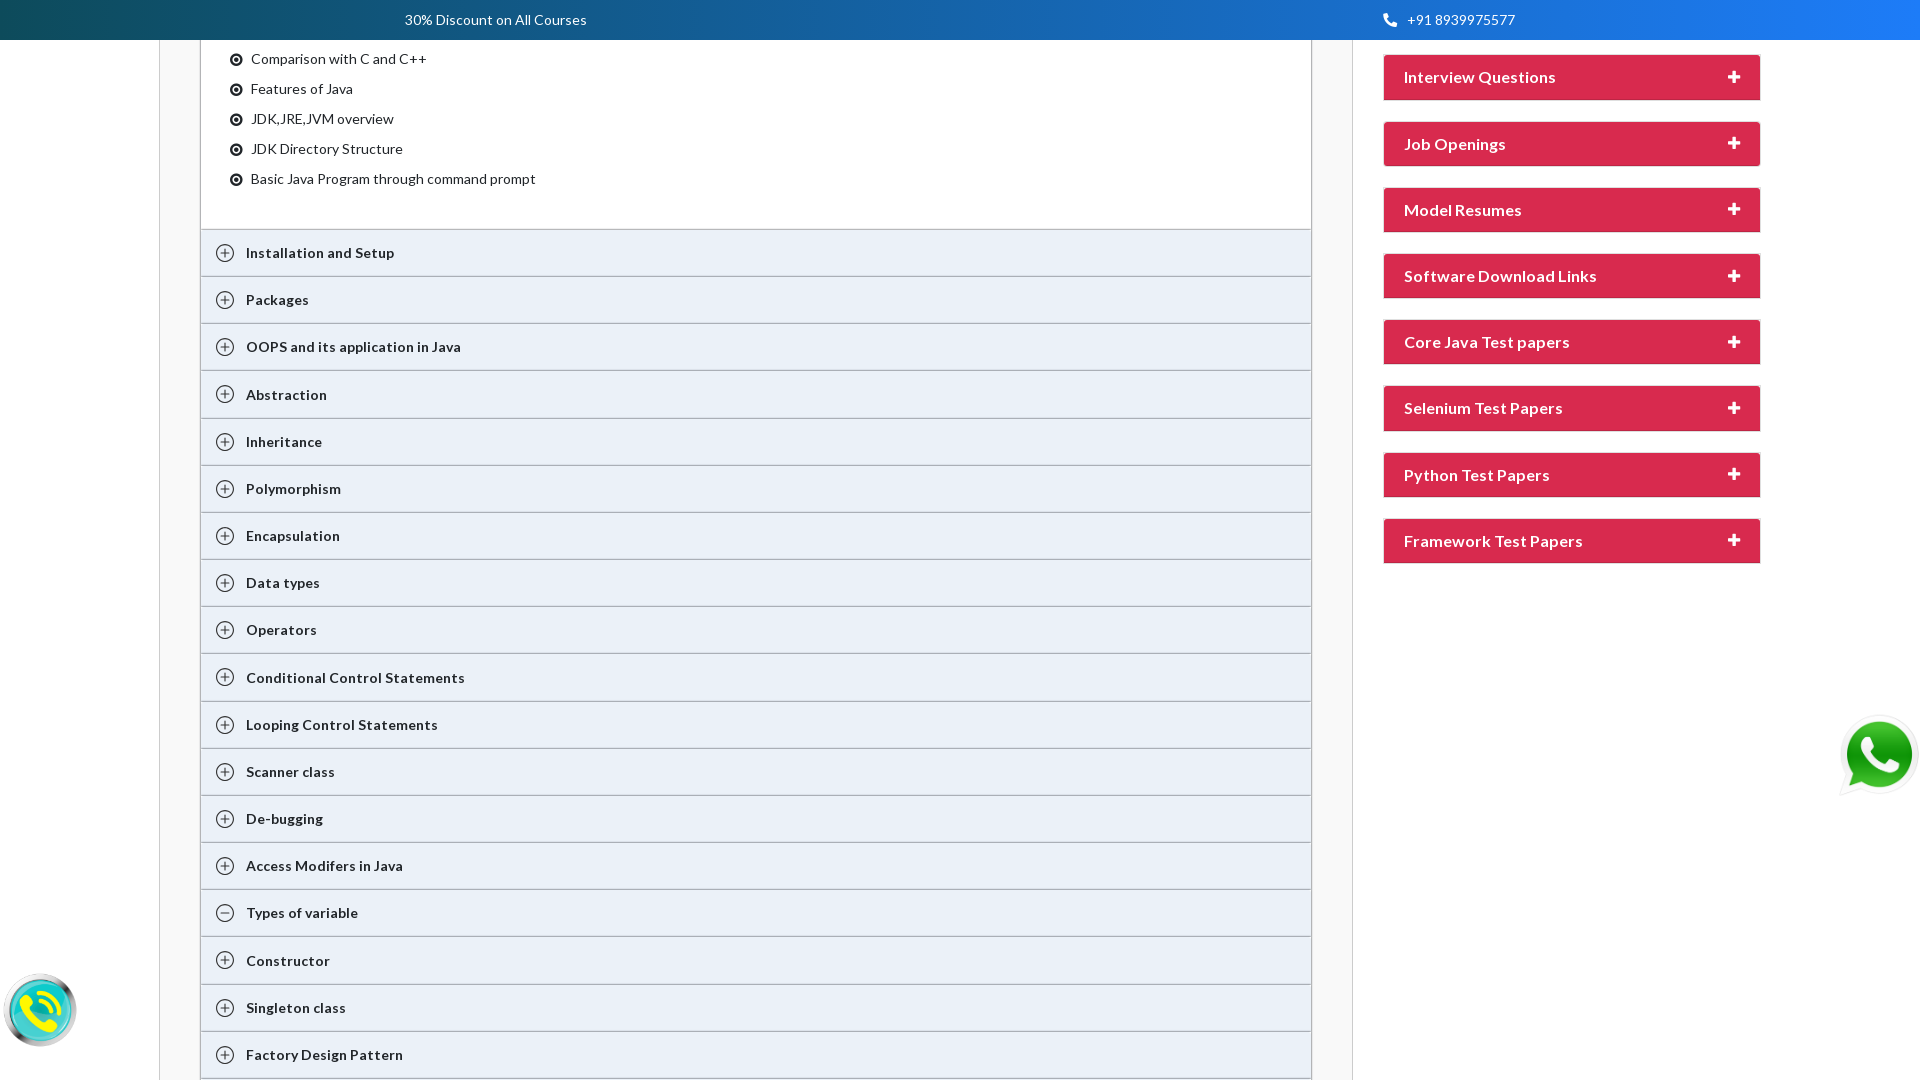